Tests dropdown selection by selecting an option by index

Starting URL: https://the-internet.herokuapp.com/dropdown

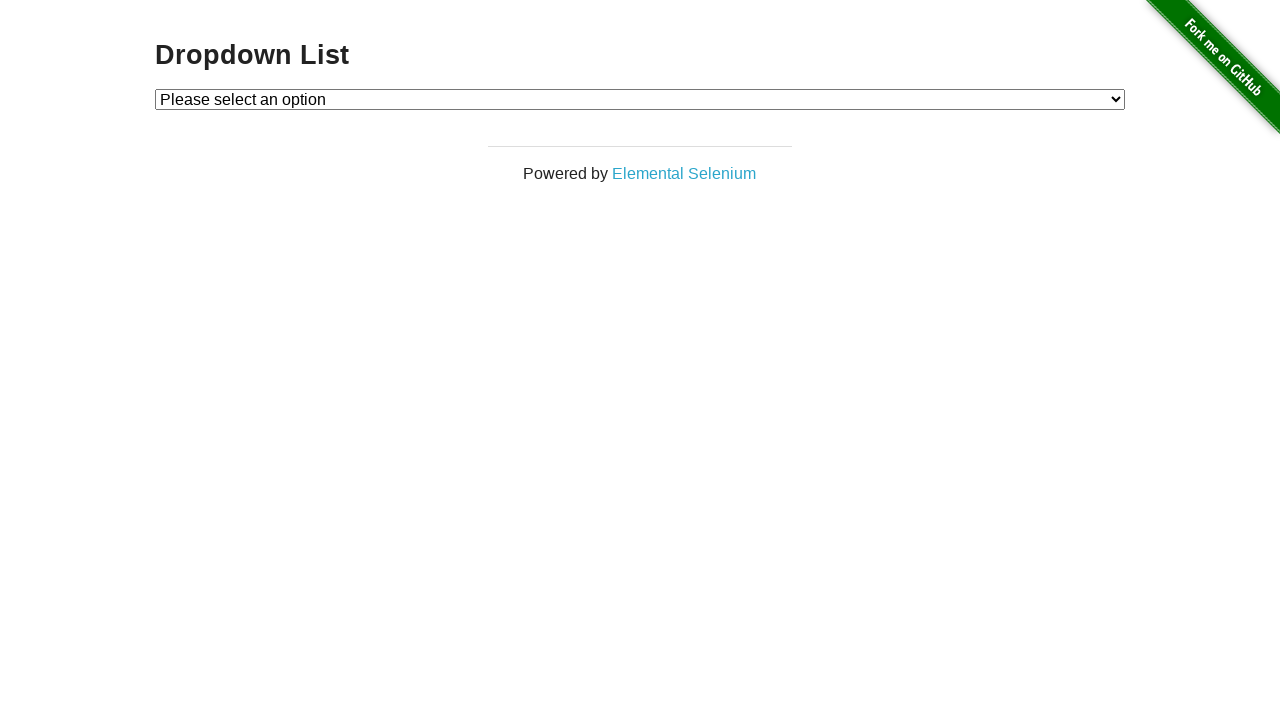

Selected dropdown option at index 1 on #dropdown
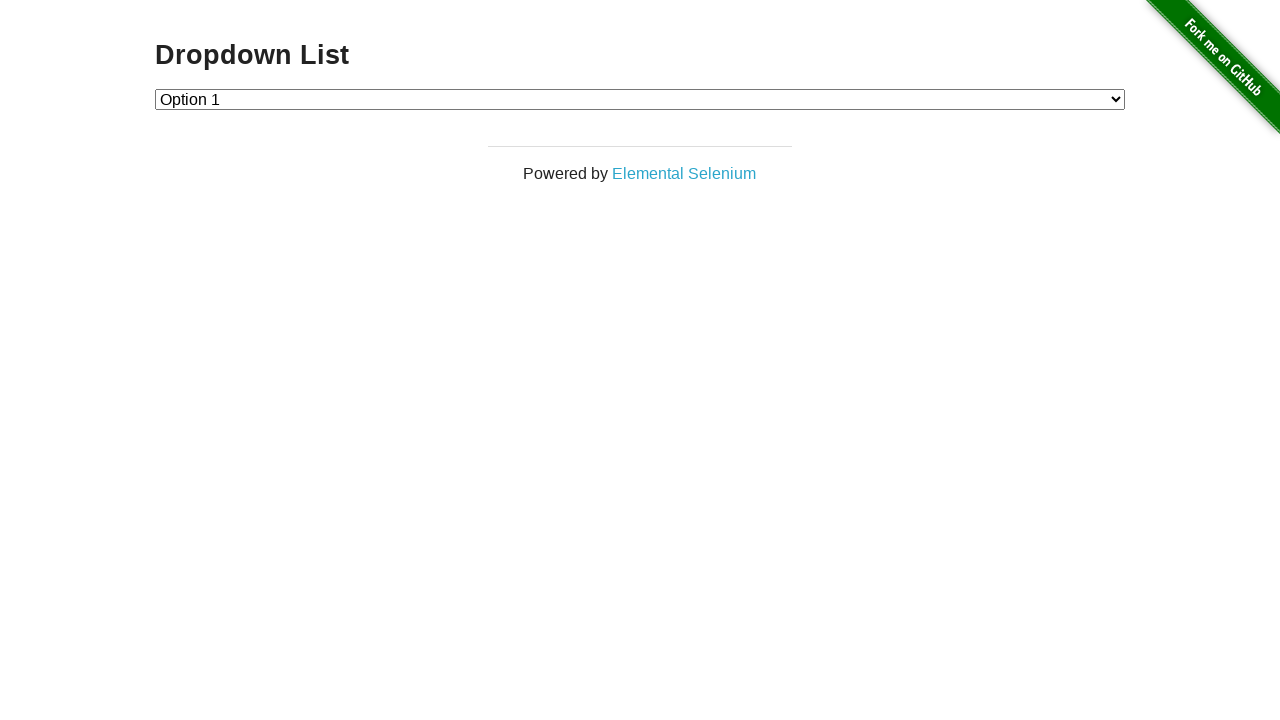

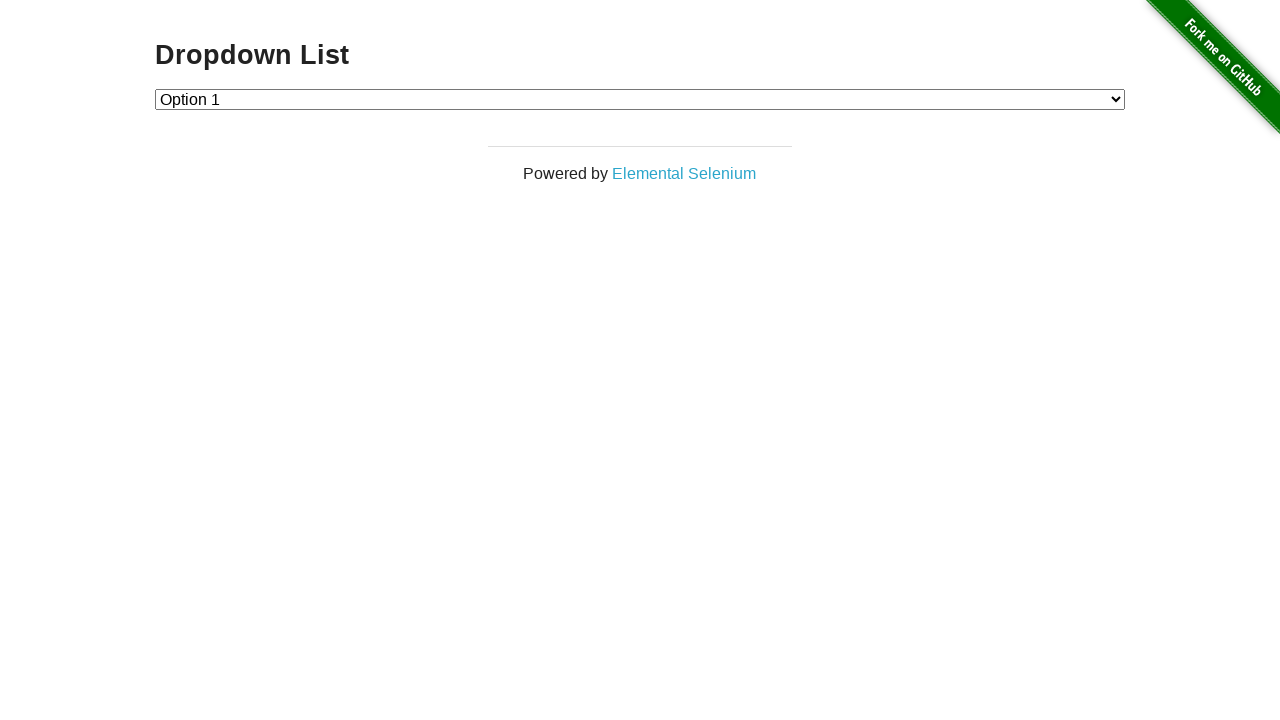